Searches for a wallet address on the Hyperliquid leaderboard page and verifies that search results are displayed

Starting URL: https://app.hyperliquid.xyz/leaderboard

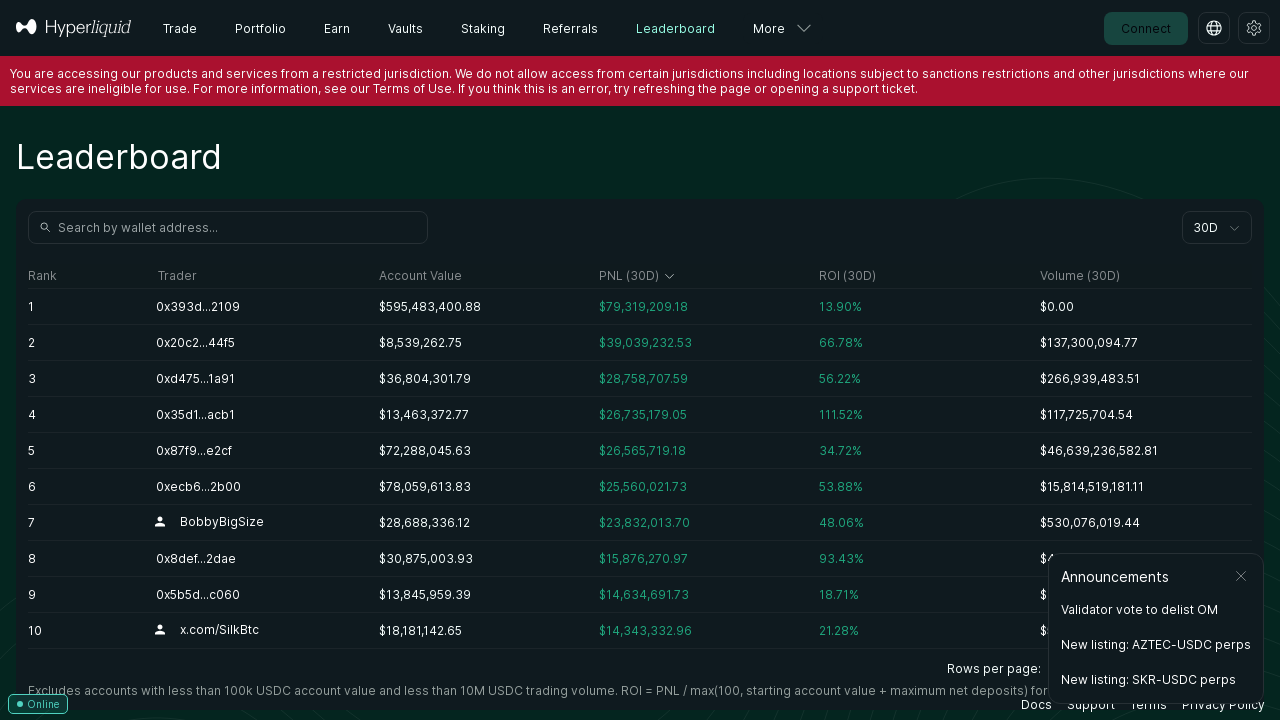

Waited for leaderboard page to fully load
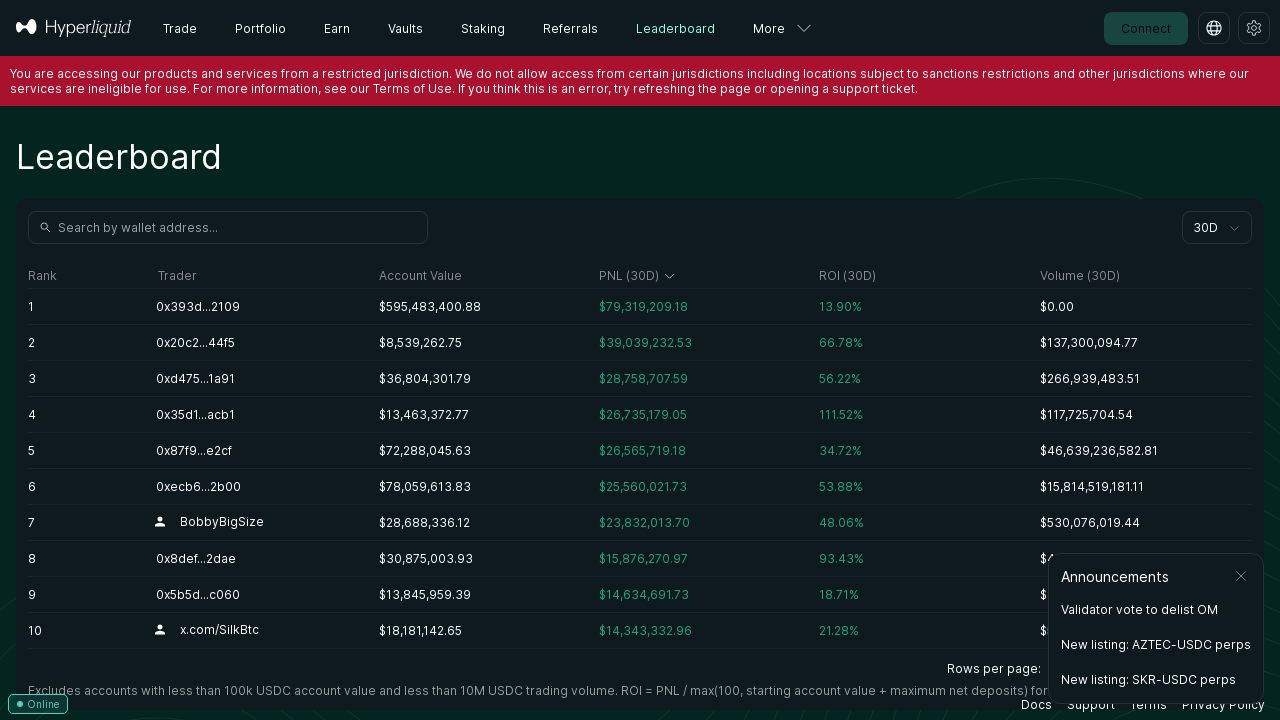

Located the wallet address search input field
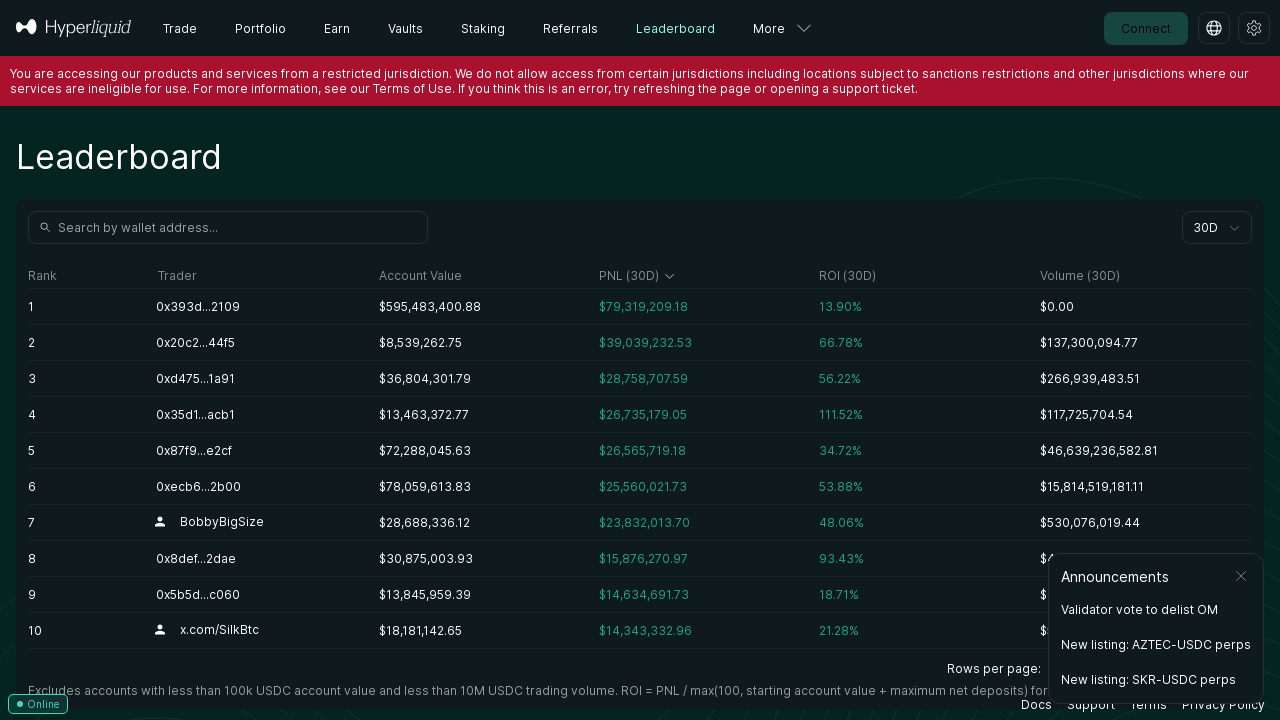

Filled search input with wallet address 0xaa7577a7a27aa7fcf6d0ec481b87df3ad0f6a88e on xpath=//input[@placeholder="Search by wallet address..."]
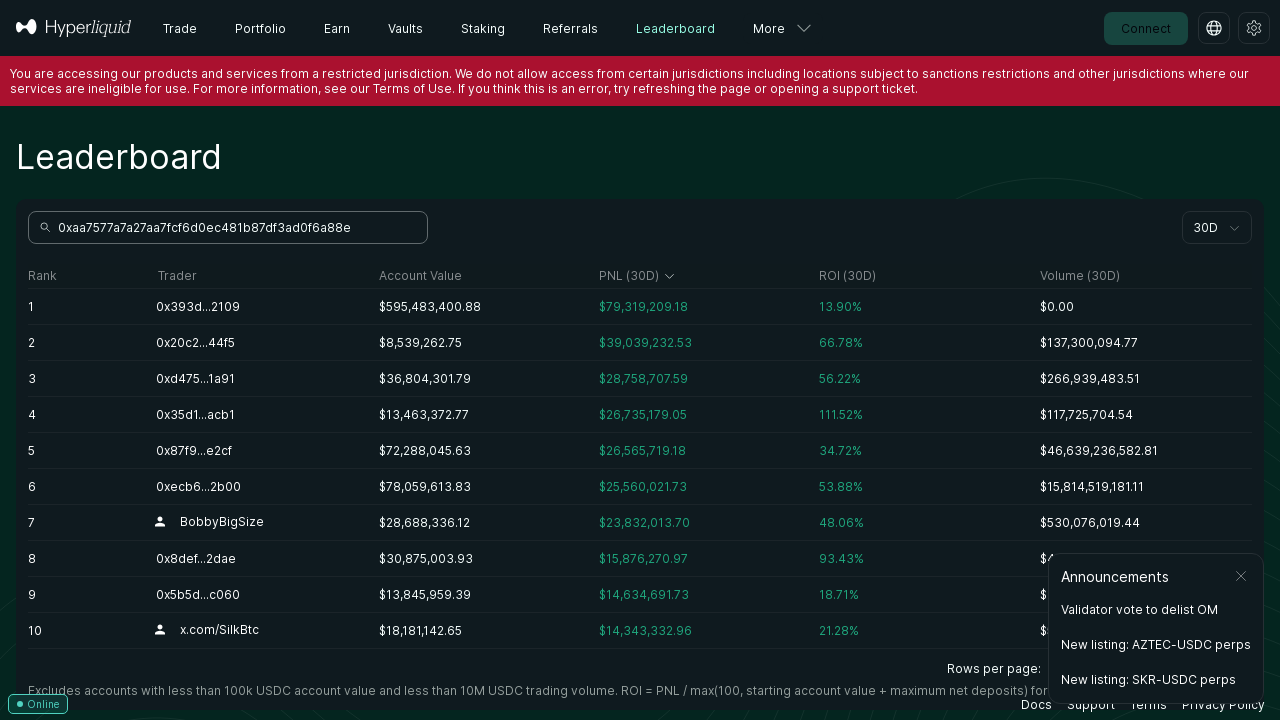

Waited for search results to load
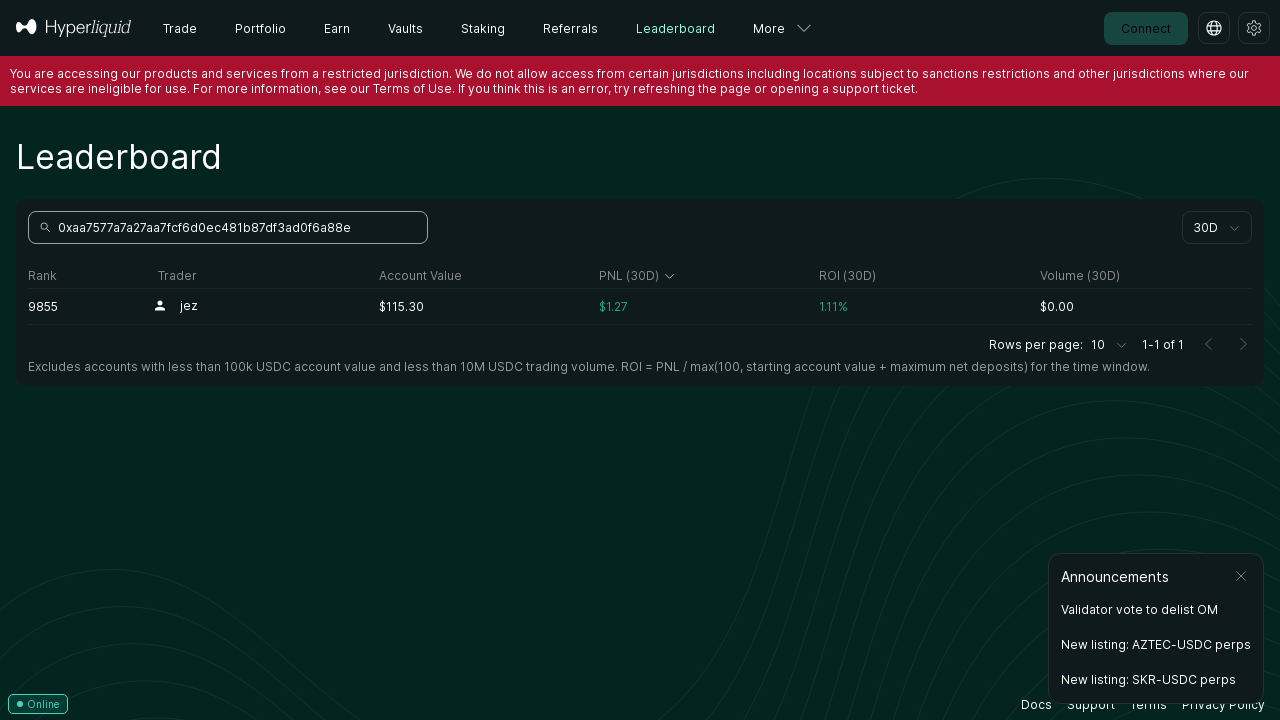

Verified that search results are displayed in the leaderboard table
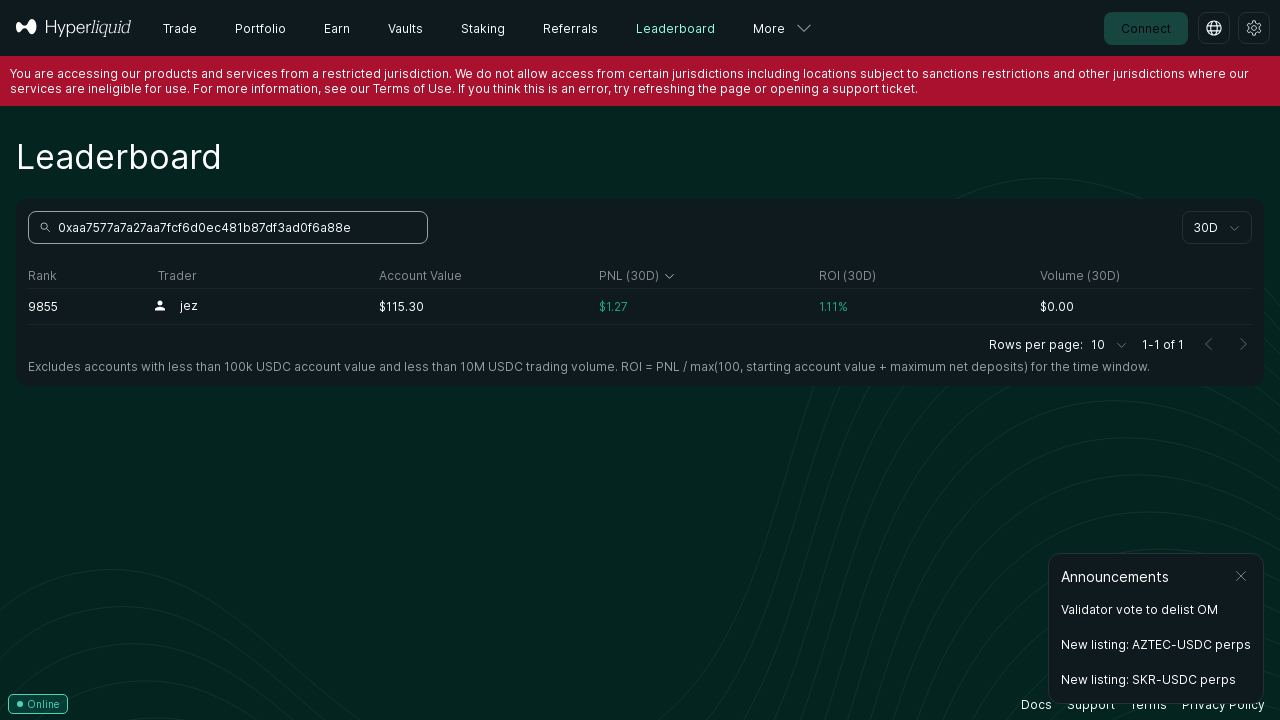

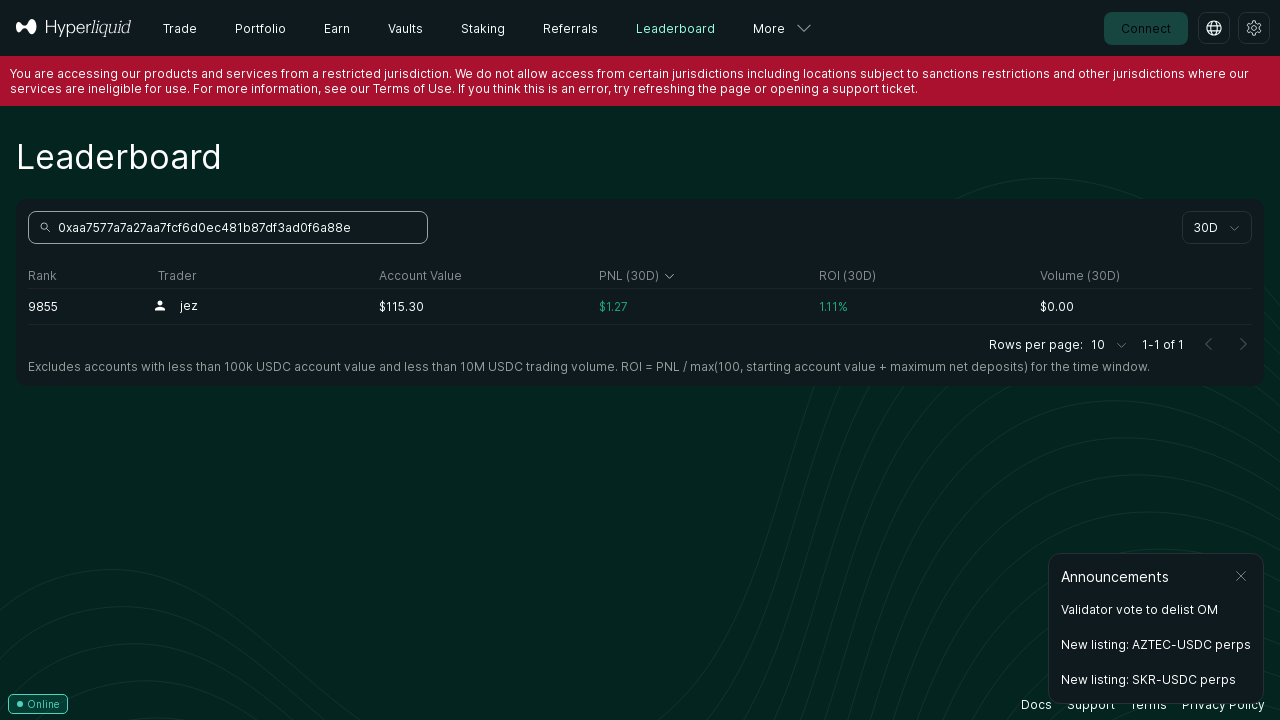